Navigates to a Spanish movie review website and tests pagination by clicking through to the next page of movie listings, verifying that movie cards are displayed.

Starting URL: https://www.sensacine.com/peliculas/criticas-sensacine/

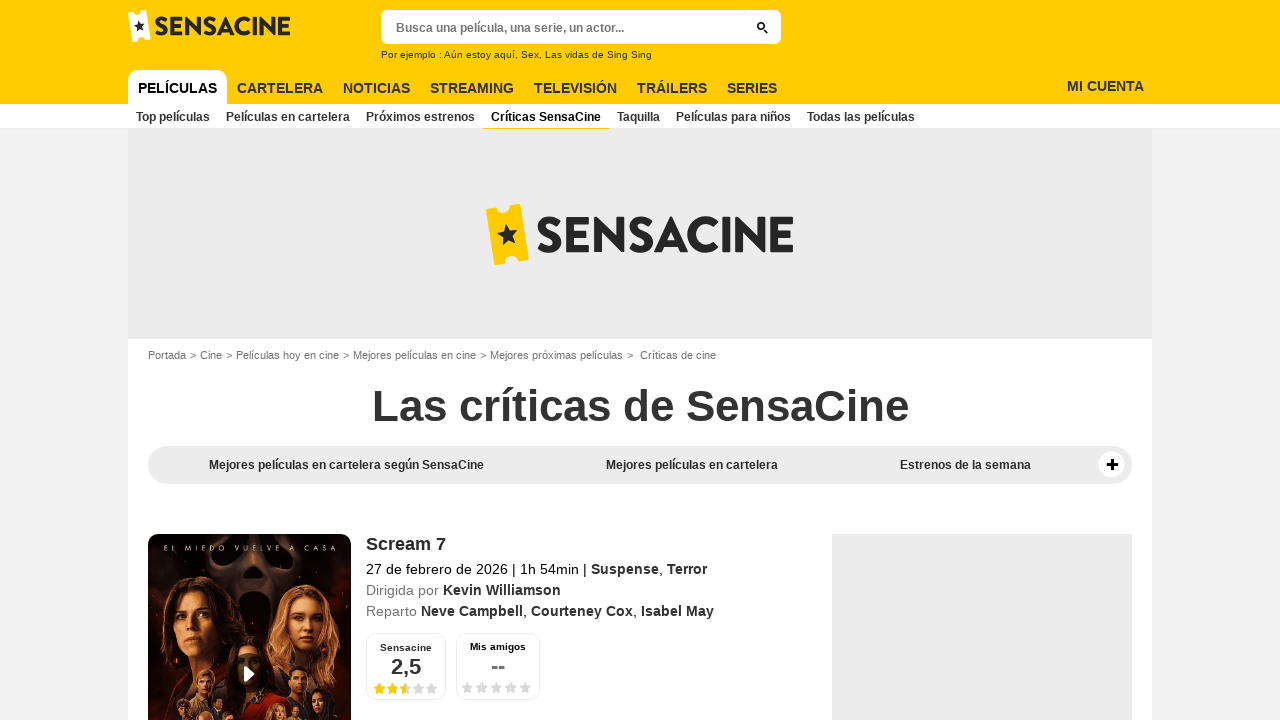

Movie cards loaded on the initial page of Sensacine reviews
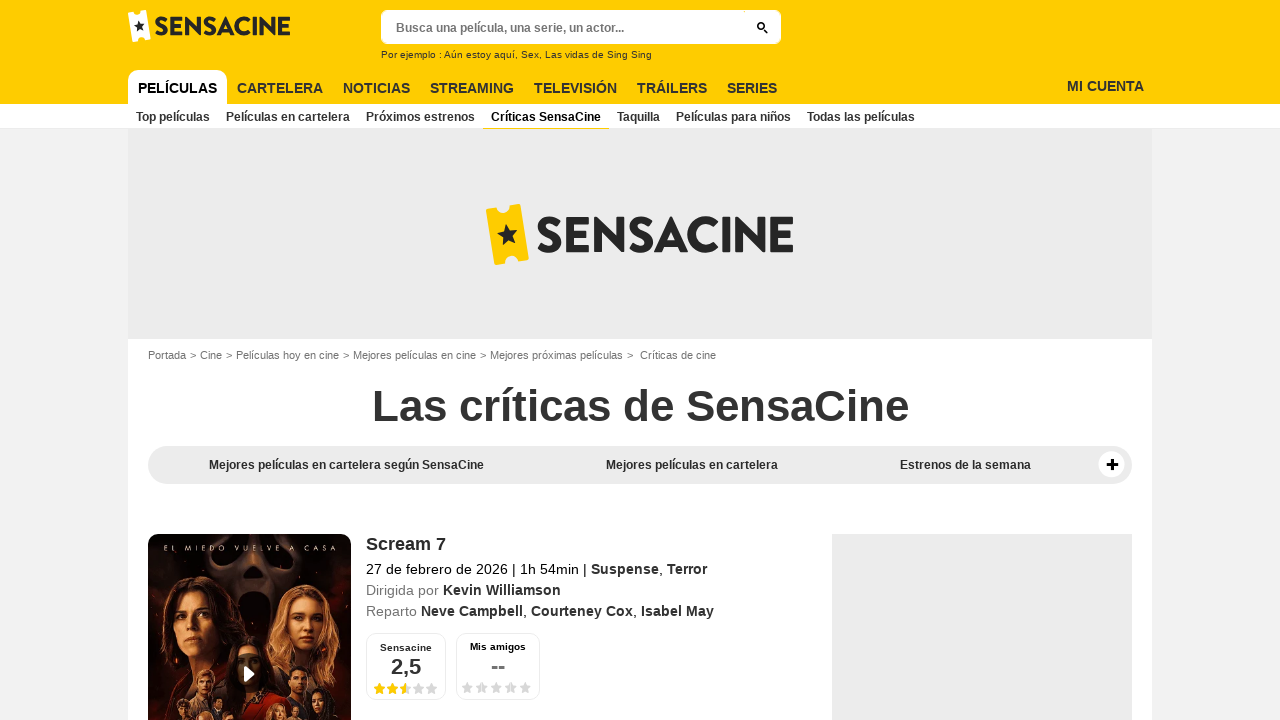

Clicked the next page button to navigate to page 2 at (736, 361) on a.button.button-md.button-primary-full.button-right
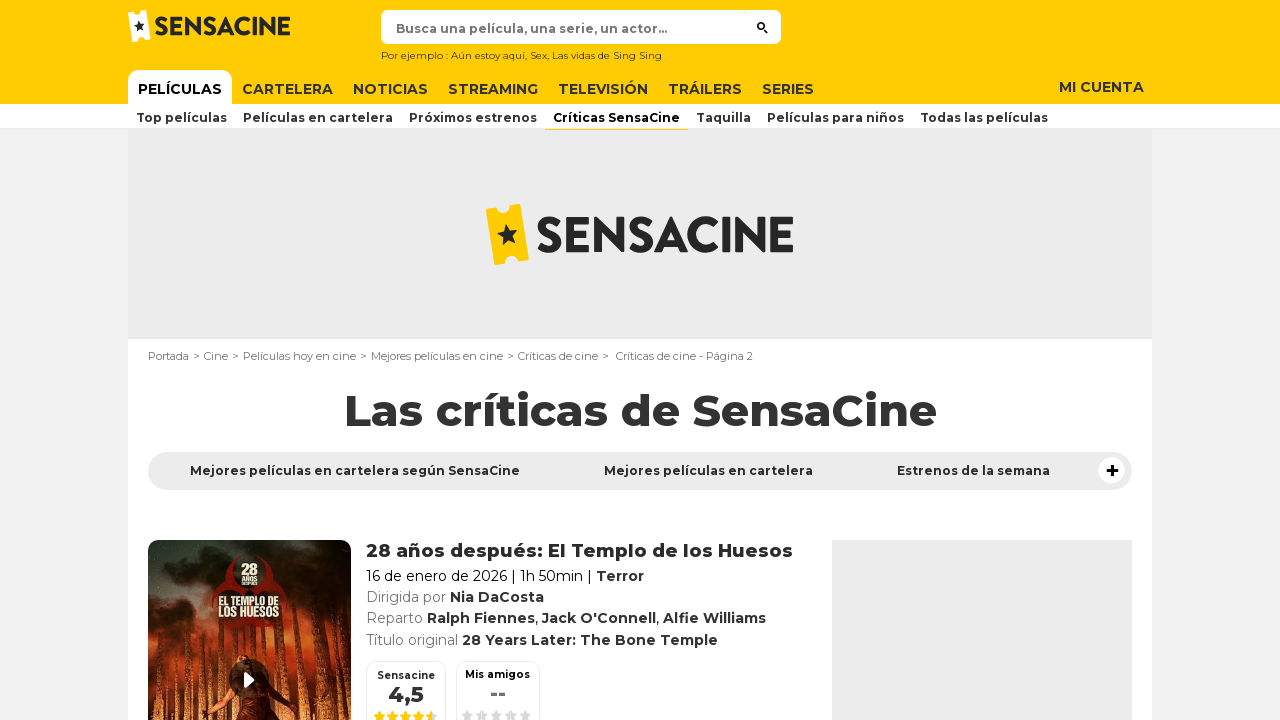

Movie cards loaded on the second page of Sensacine reviews
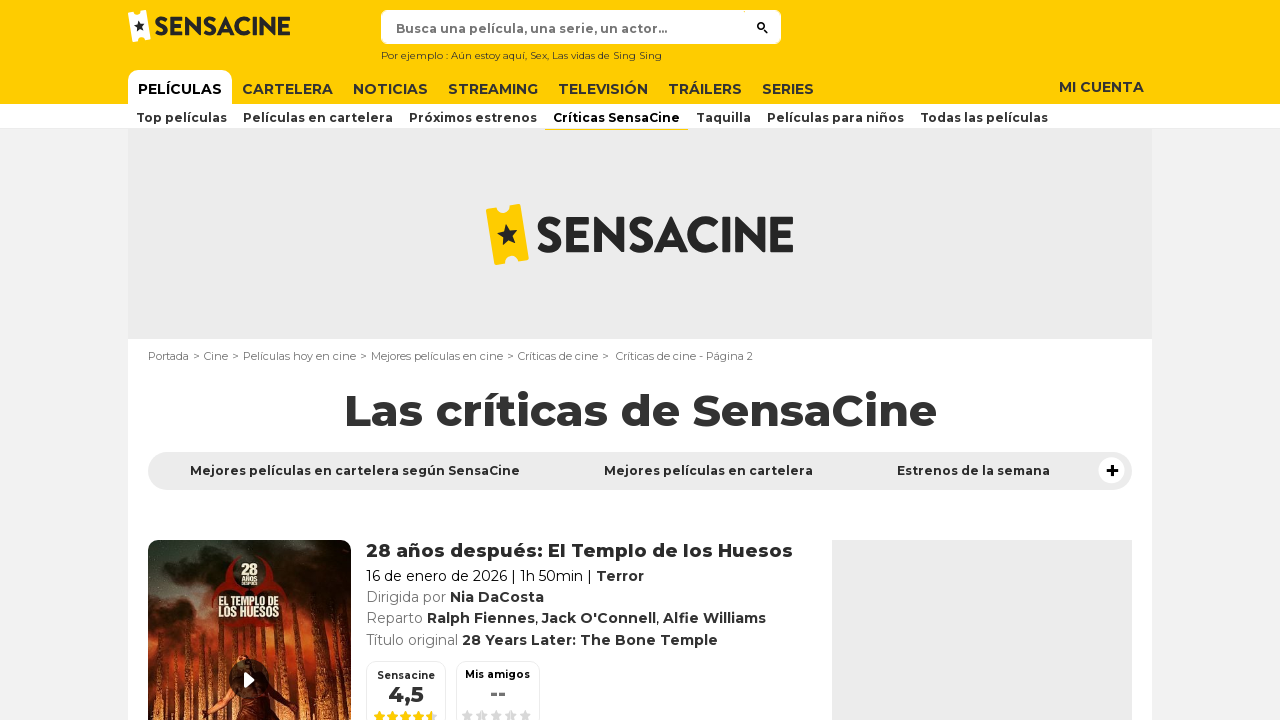

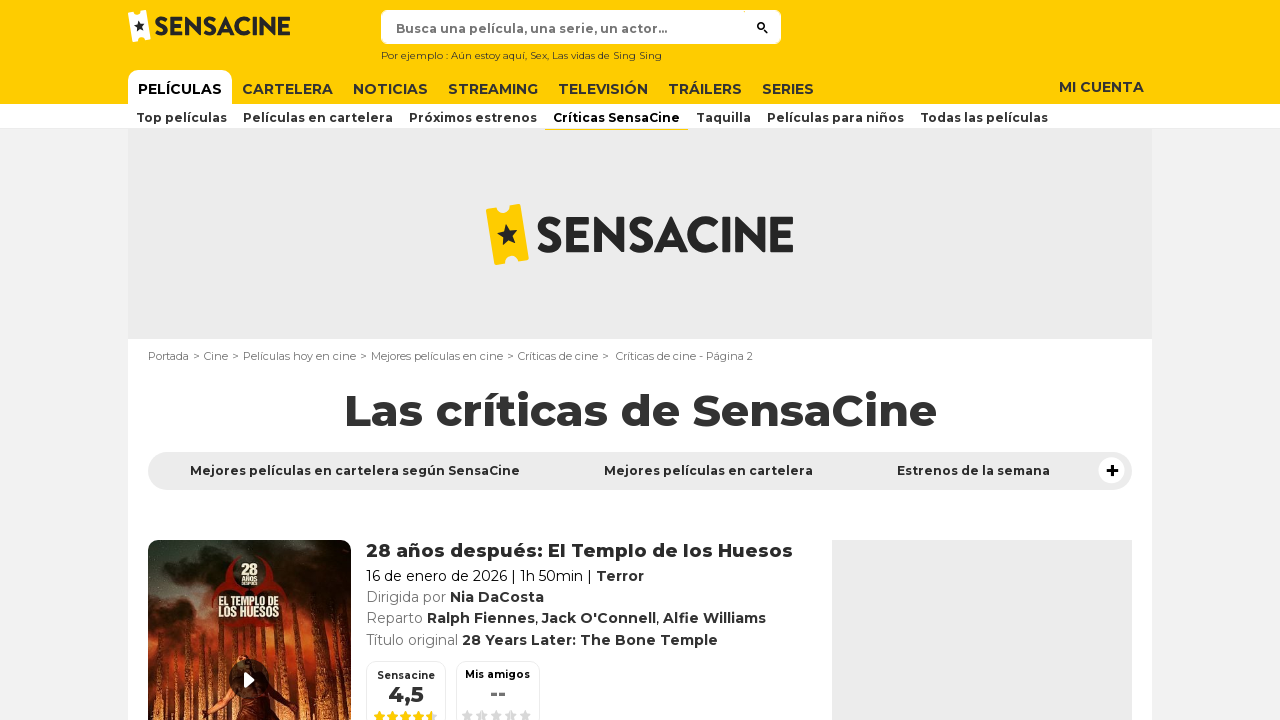